Tests a UI element that requires multiple clicks to trigger a popup, using custom wait conditions to handle the interaction

Starting URL: https://vip.ceshiren.com/#/ui_study/

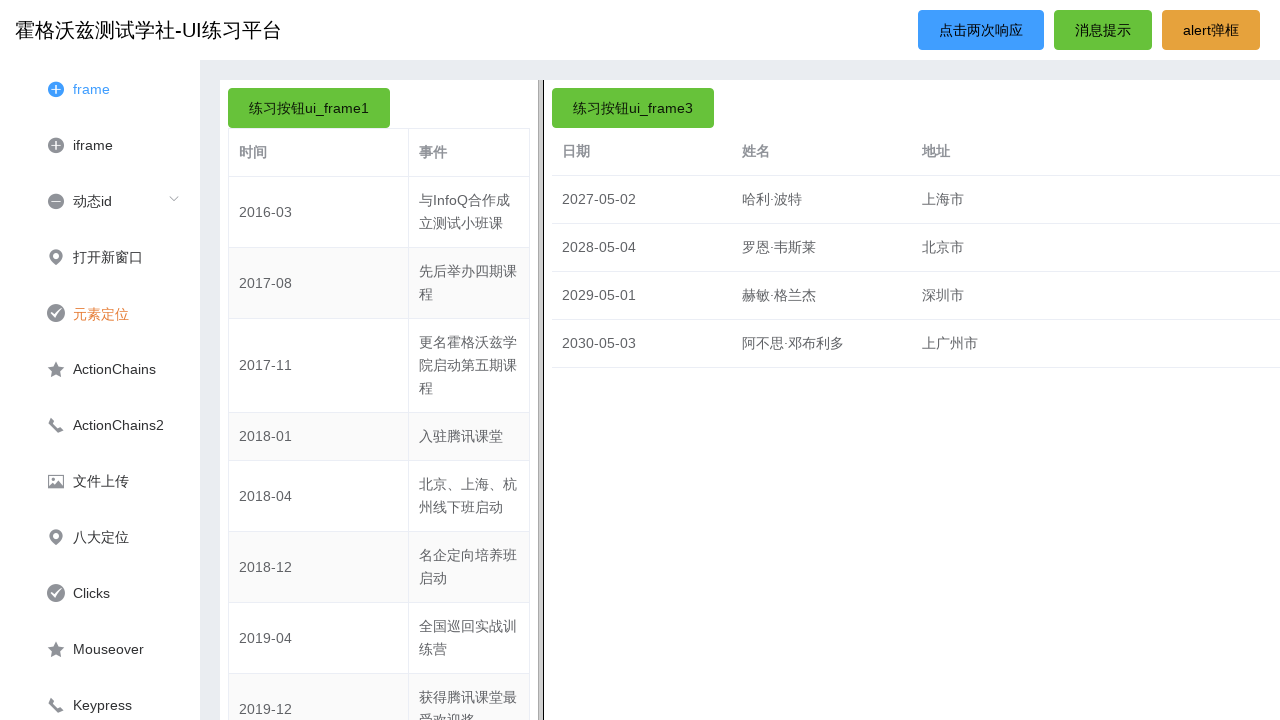

First click on primary button at (981, 30) on #primary_btn
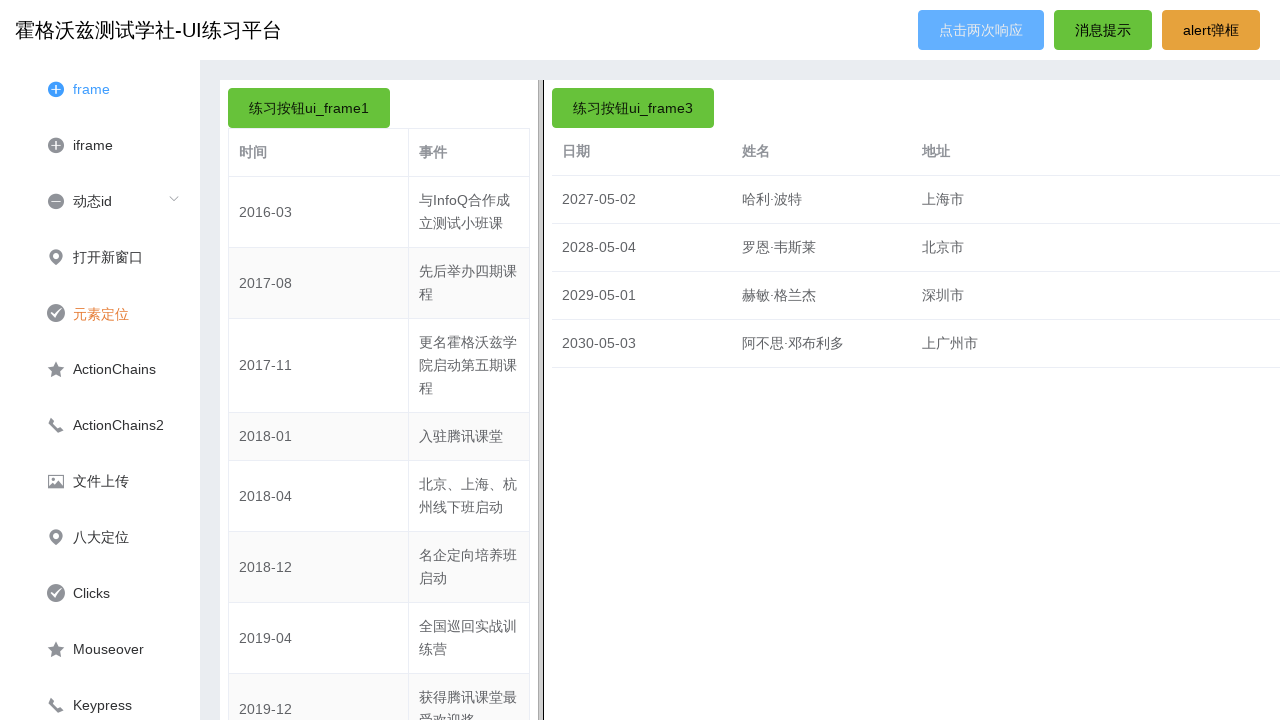

Second click on primary button to trigger popup at (981, 30) on #primary_btn
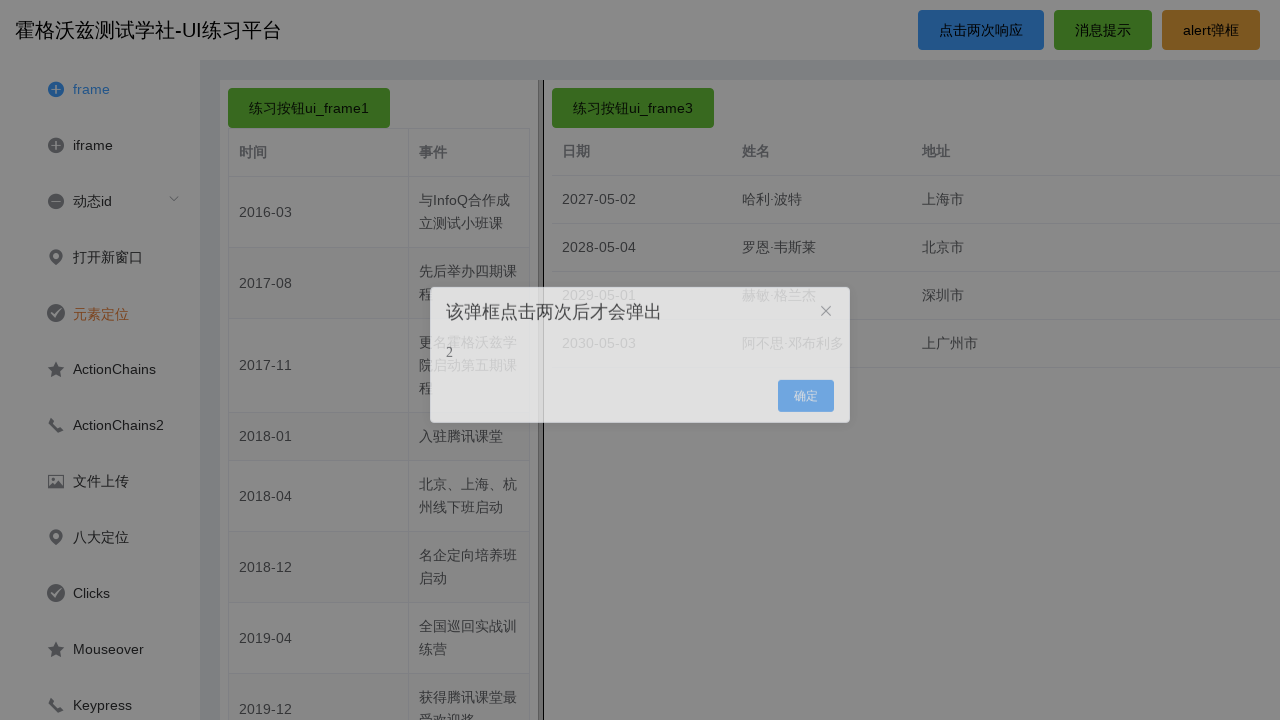

Popup with expected text appeared after two clicks
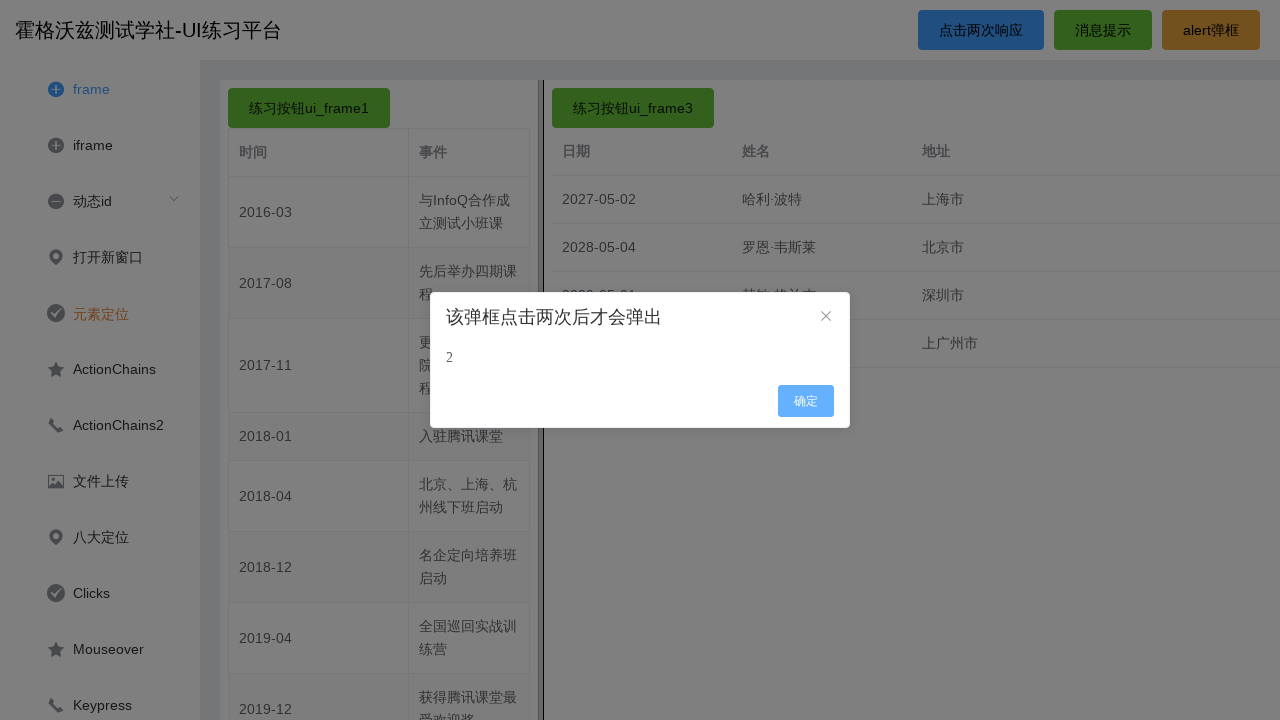

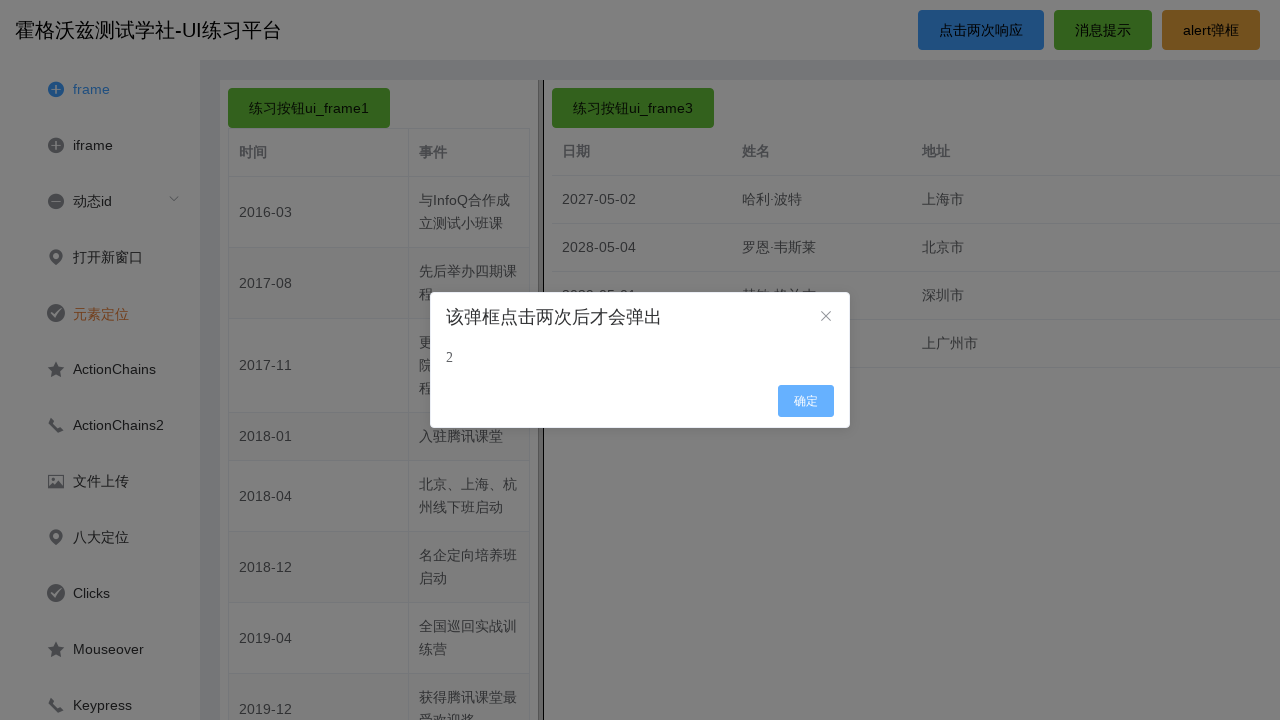